Tests navigation from the sign-up page by clicking a nav link and verifying that the destination page displays "Available Examples" heading

Starting URL: https://practice.cydeo.com/sign_up

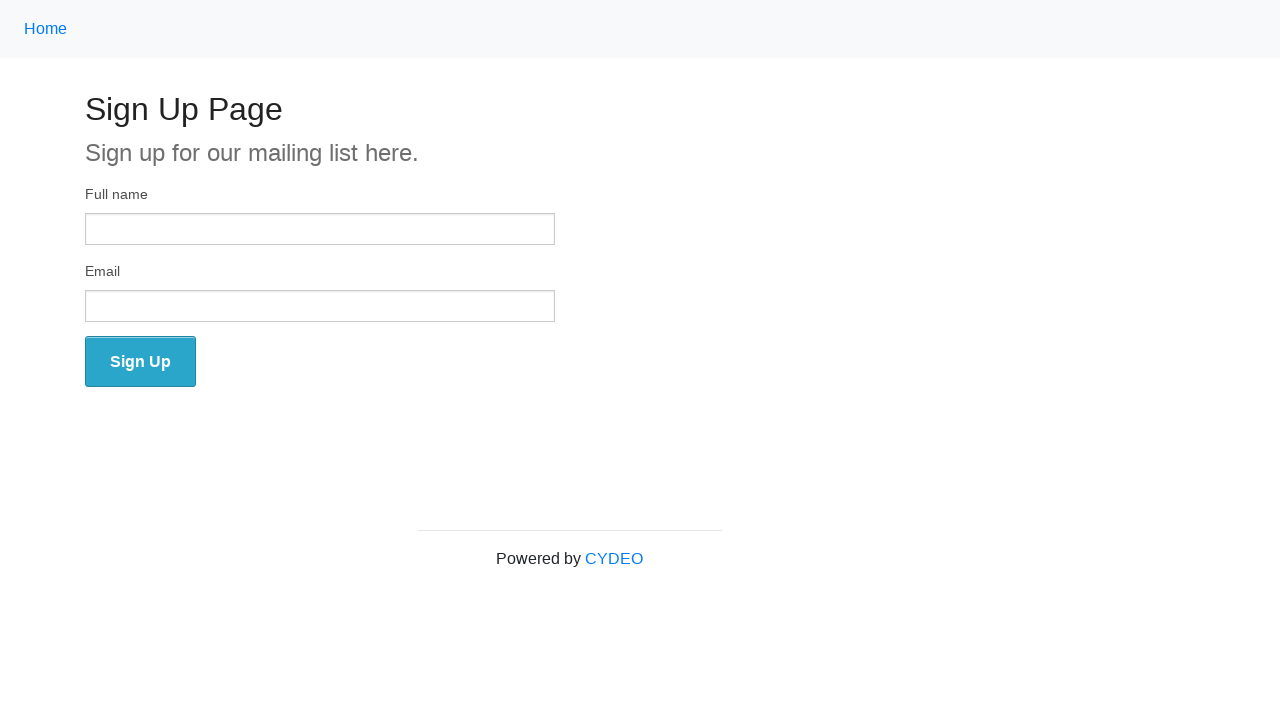

Clicked navigation link from sign-up page at (46, 29) on .nav-link
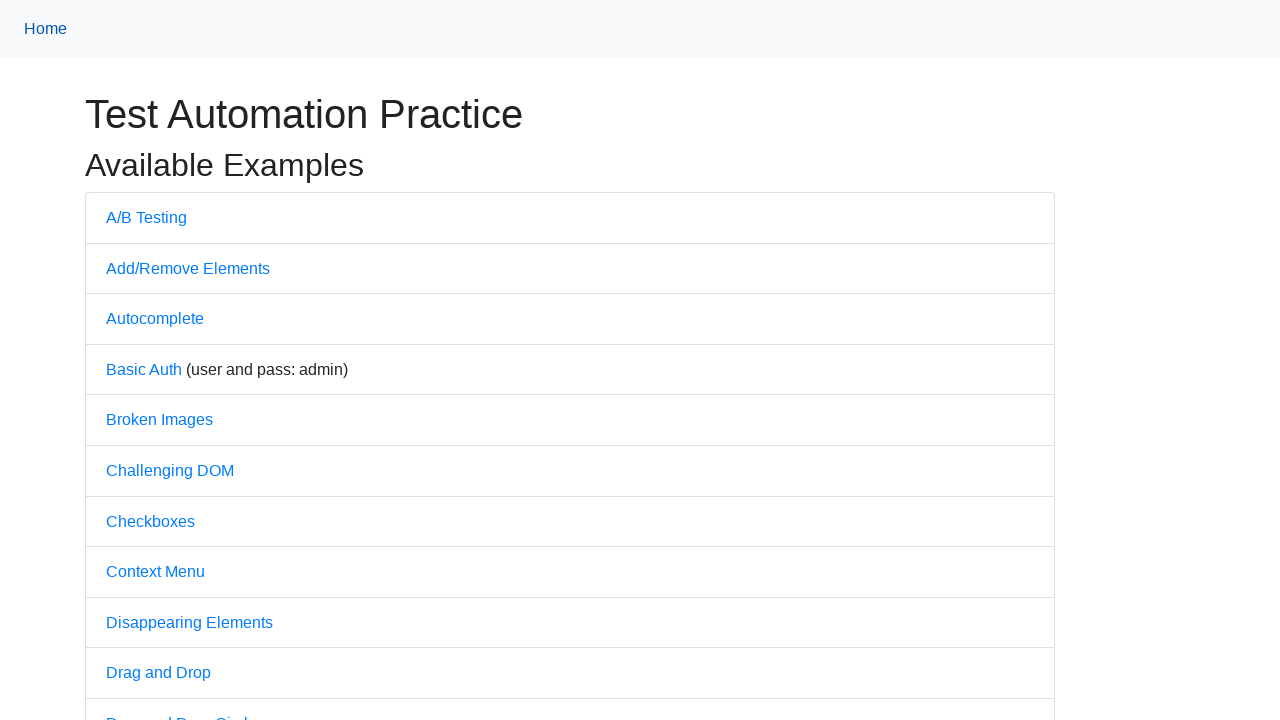

Waited for heading element to load
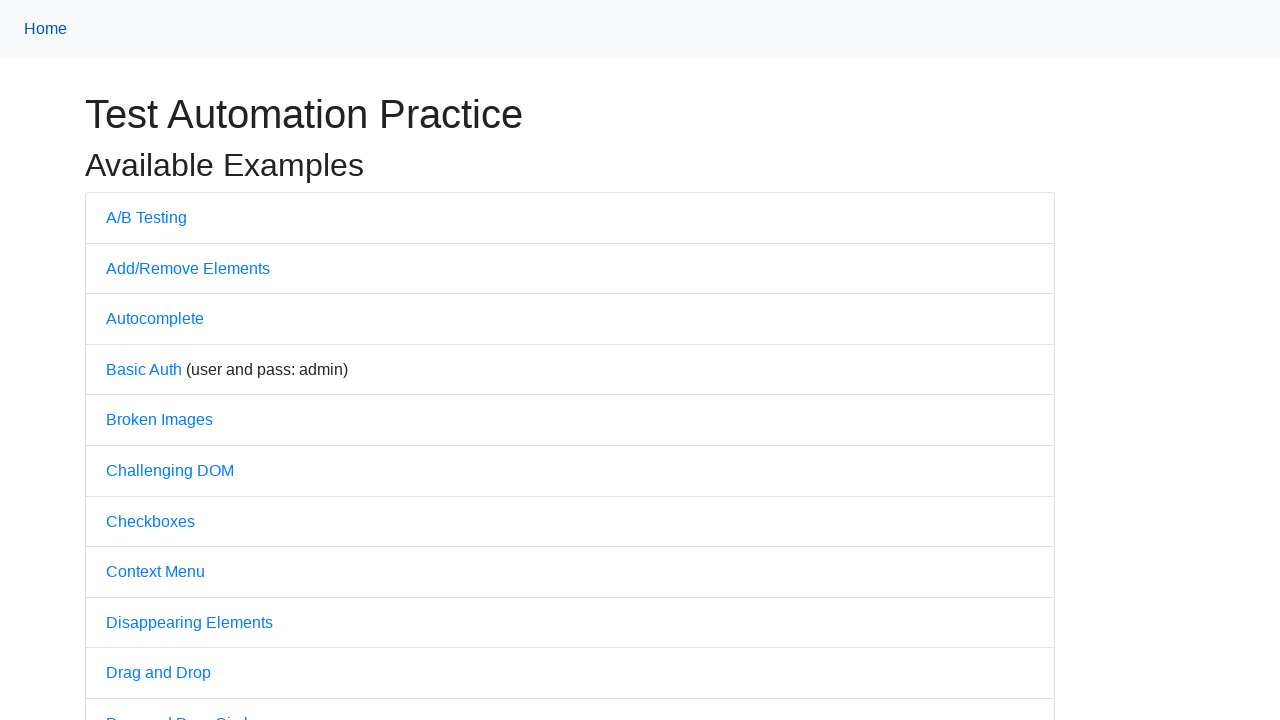

Retrieved heading text content
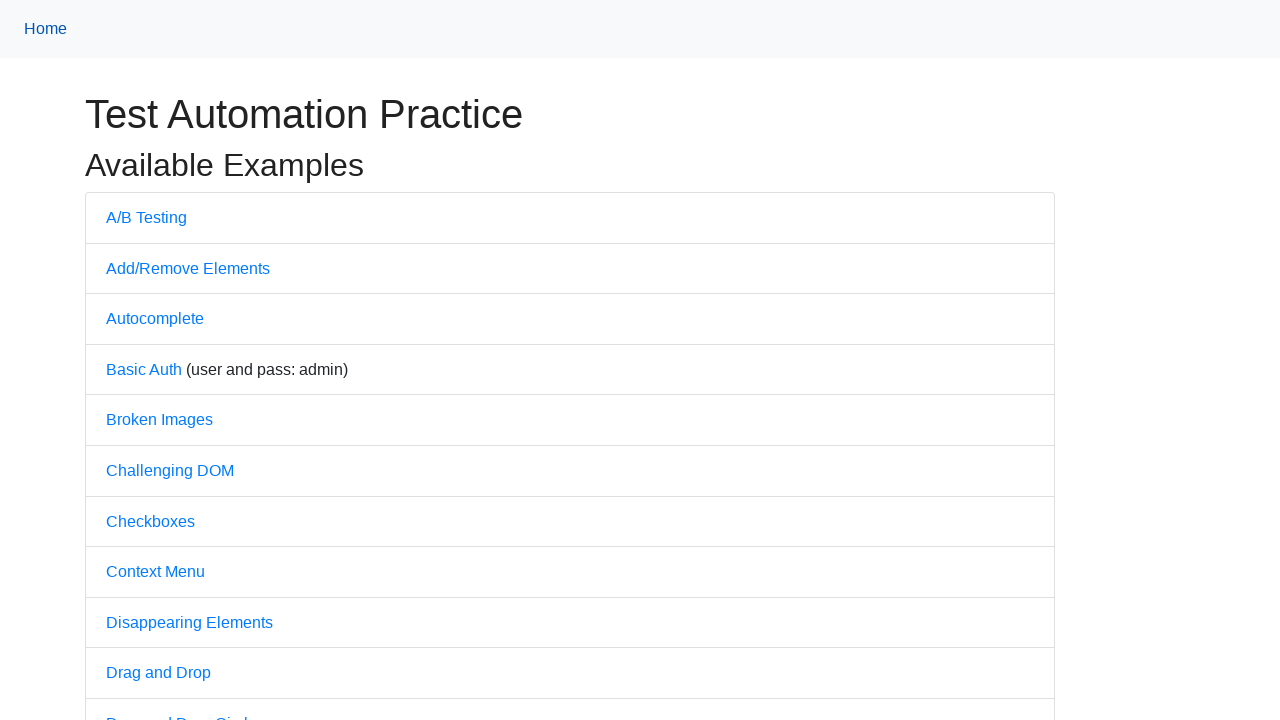

Verified heading displays 'Available Examples'
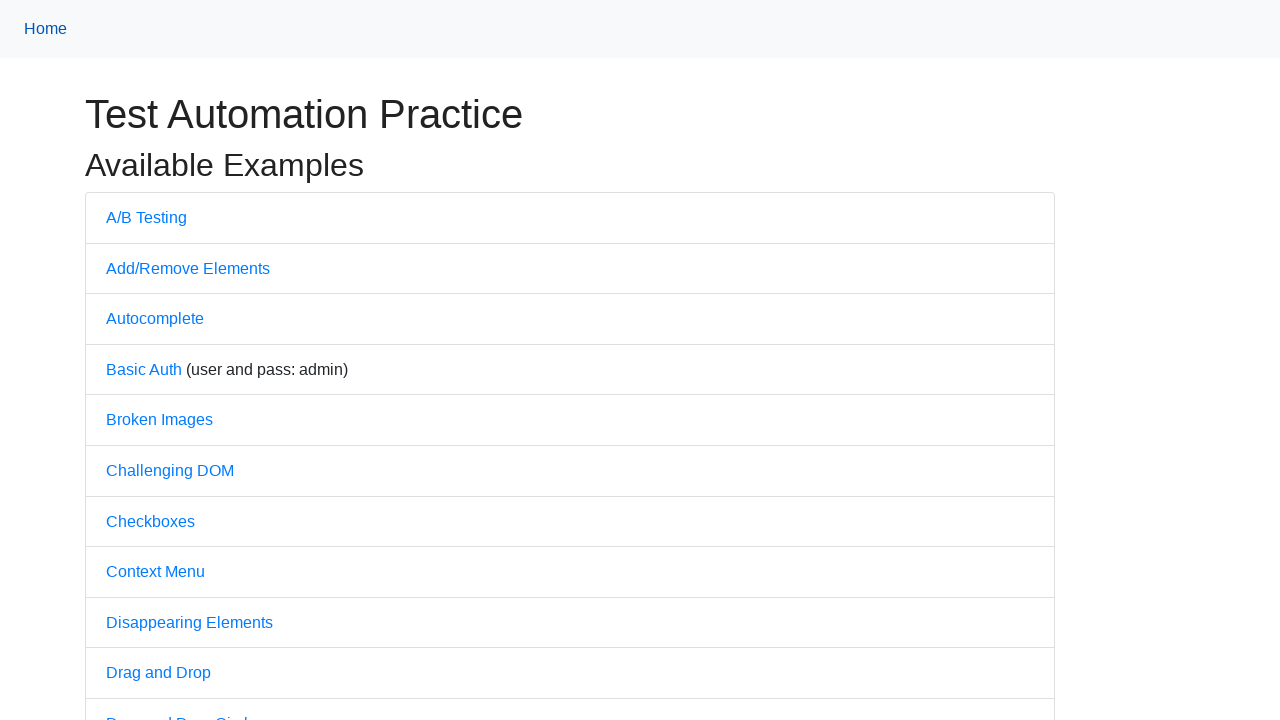

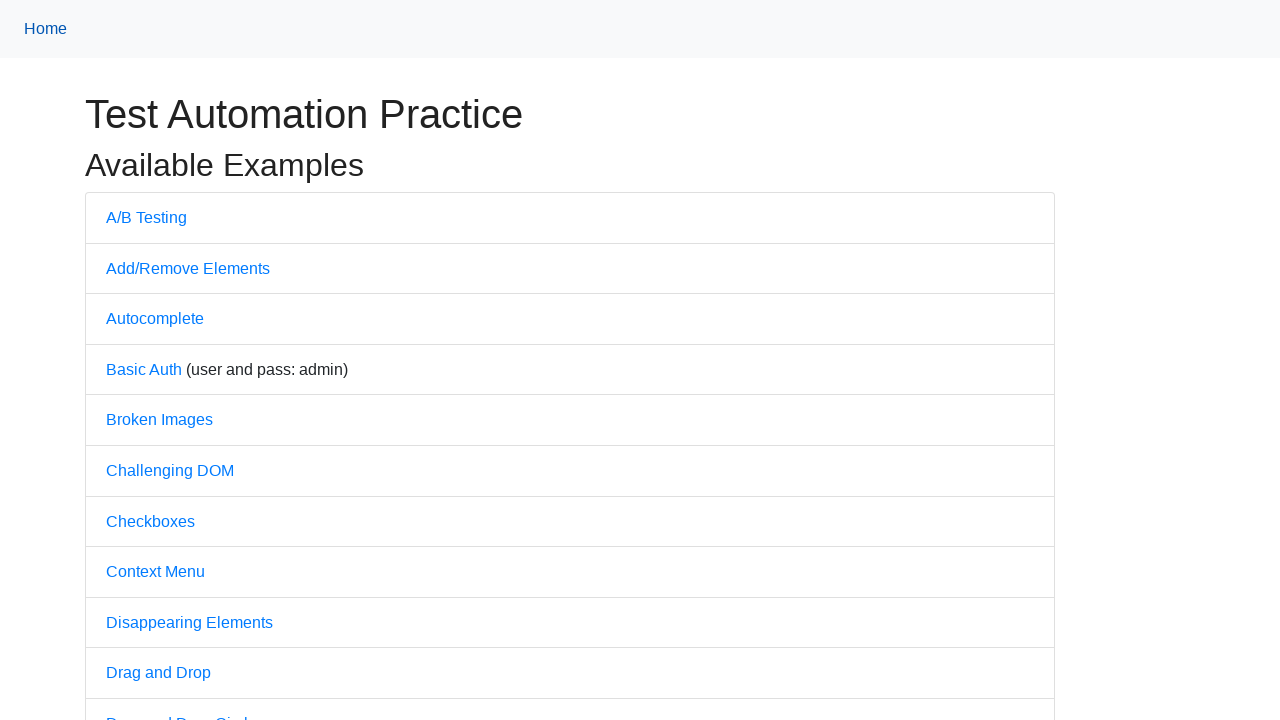